Tests handling of JavaScript alerts and confirmation dialogs by clicking alert and confirm buttons

Starting URL: https://rahulshettyacademy.com/AutomationPractice/

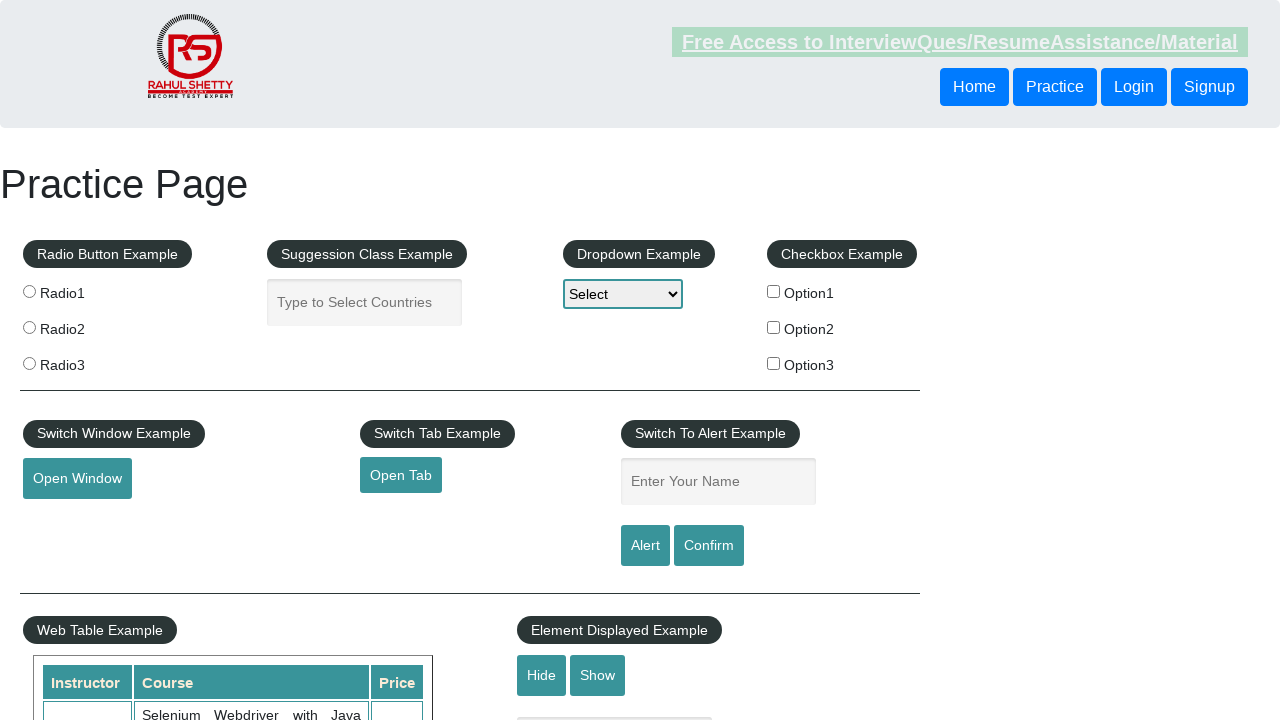

Clicked the alert button at (645, 546) on #alertbtn
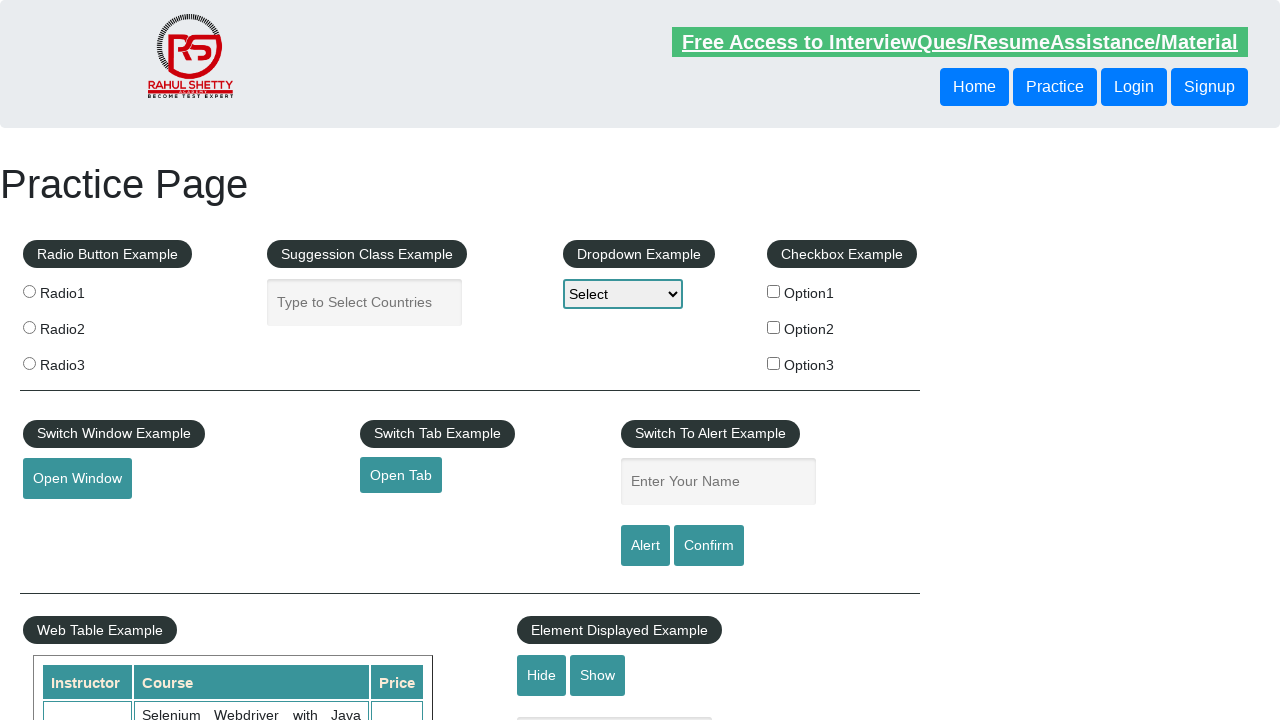

Set up dialog handler to accept alerts
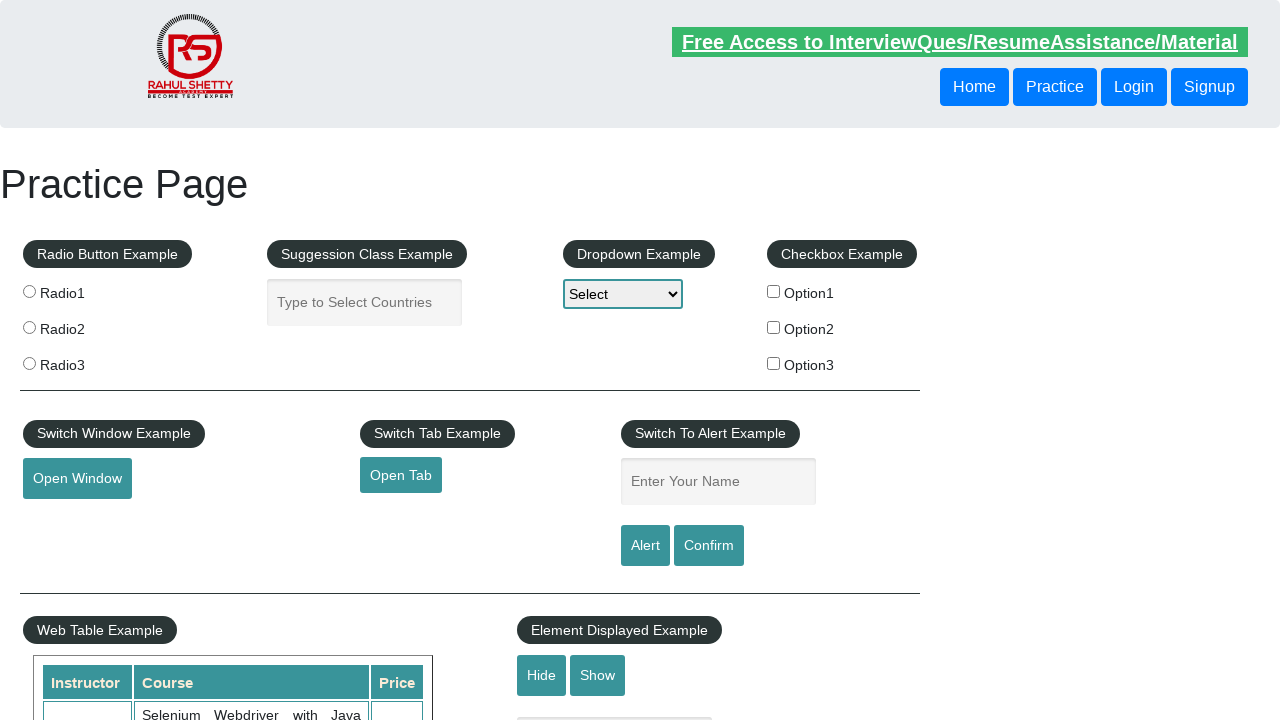

Clicked the confirm button at (709, 546) on input[value="Confirm"]
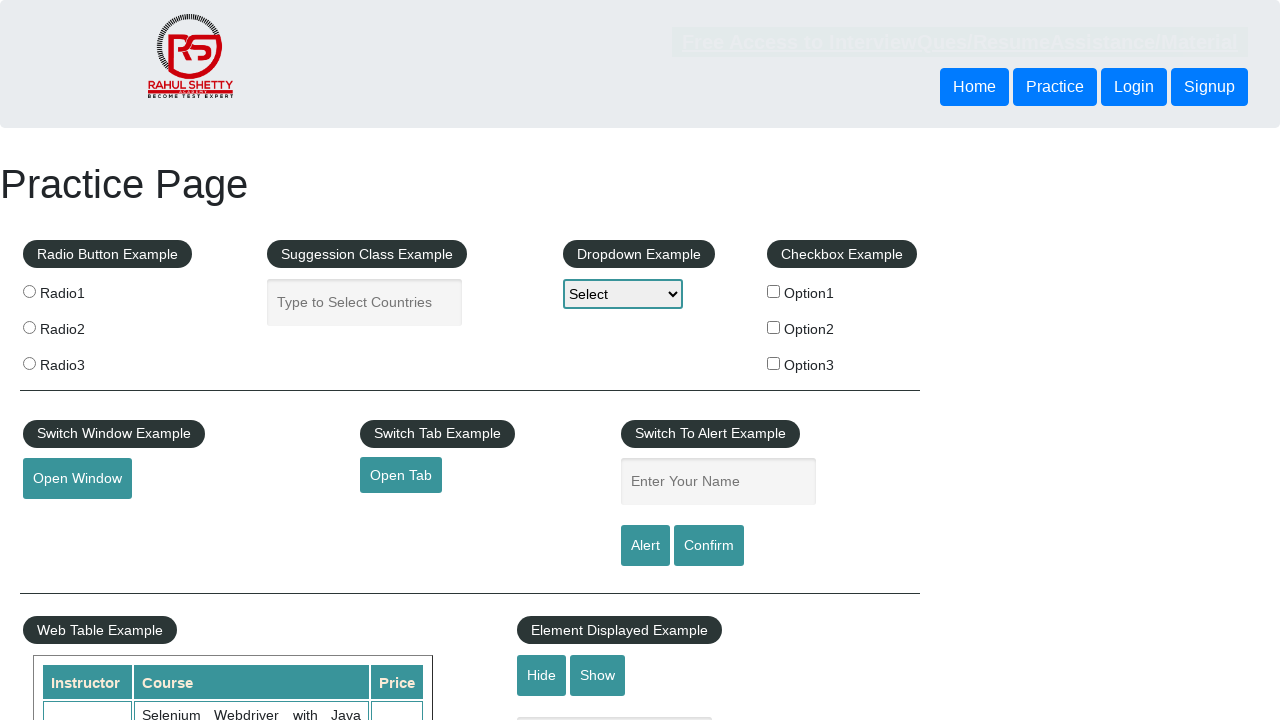

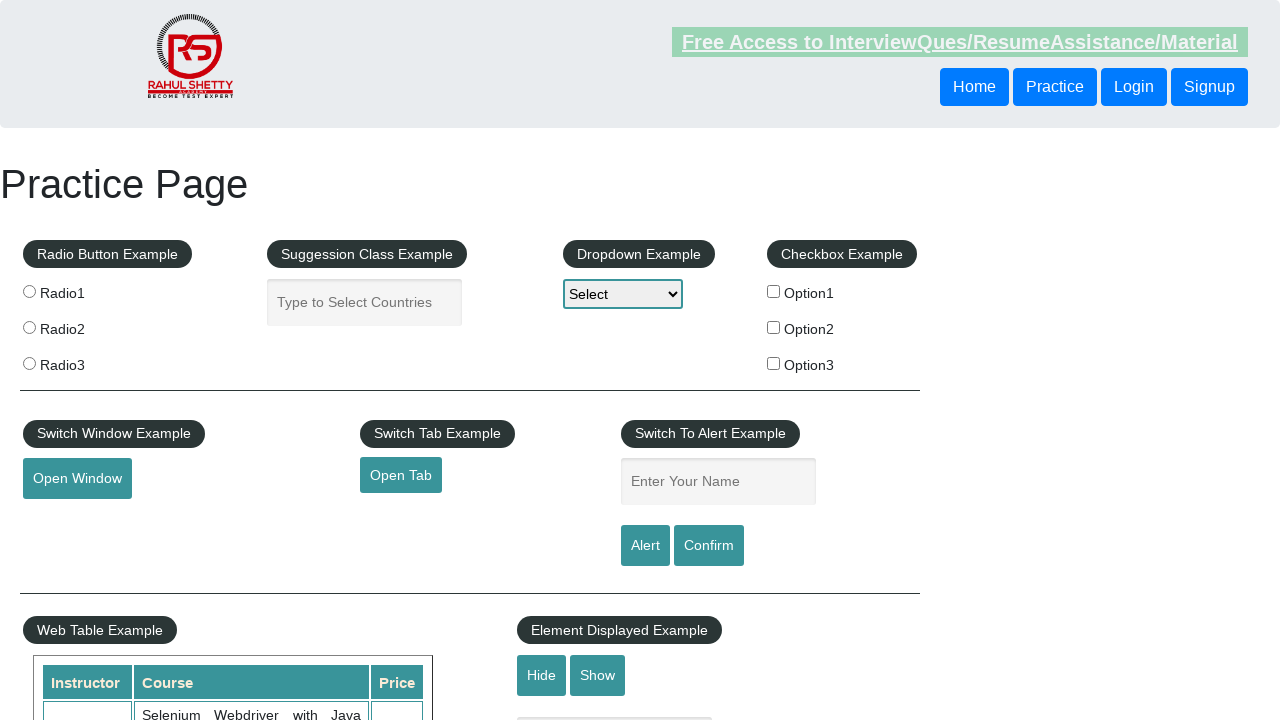